Tests a text box form by filling in user name, email, current address, and permanent address fields, then submitting the form.

Starting URL: https://demoqa.com/text-box

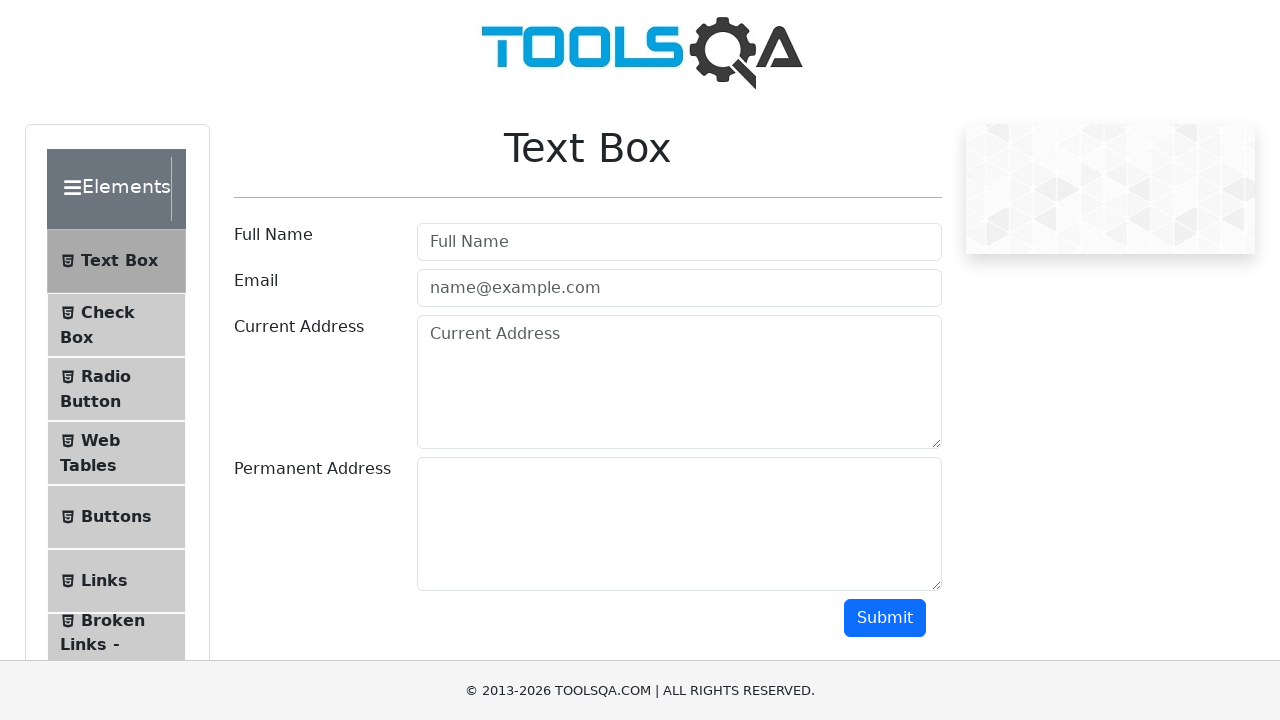

Filled user name field with 'test' on #userName
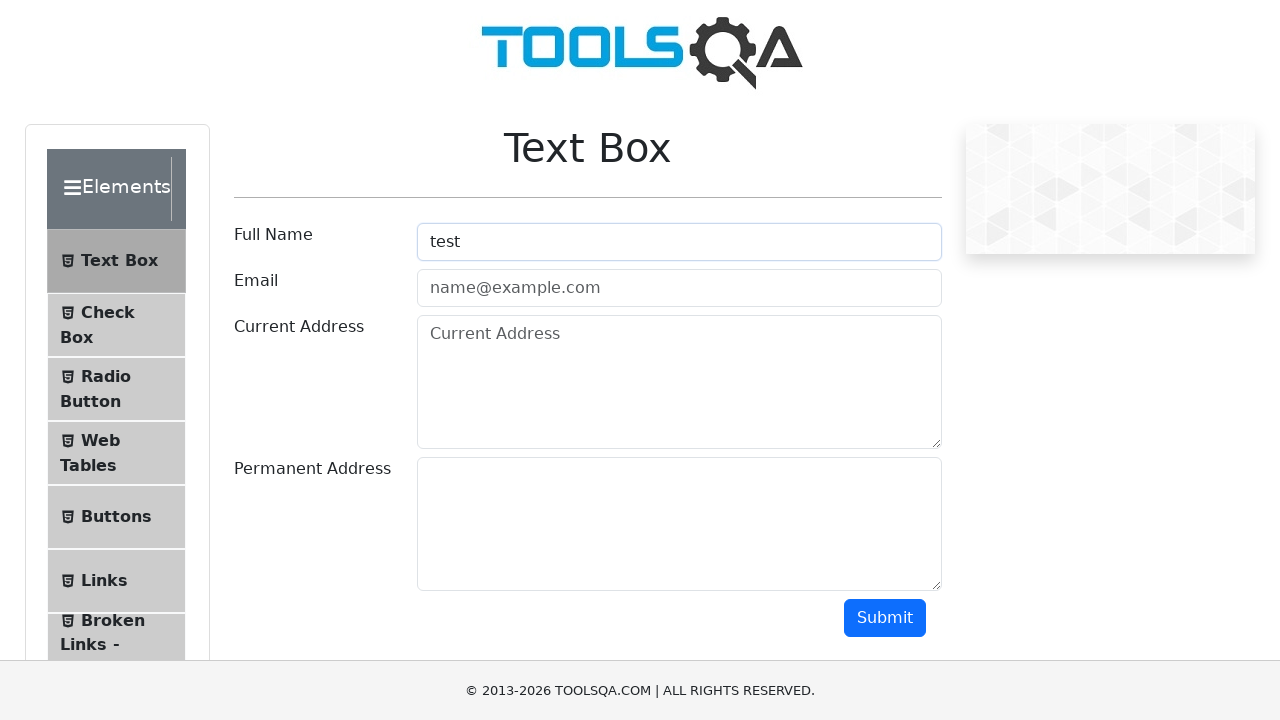

Filled email field with 'test@test.com' on #userEmail
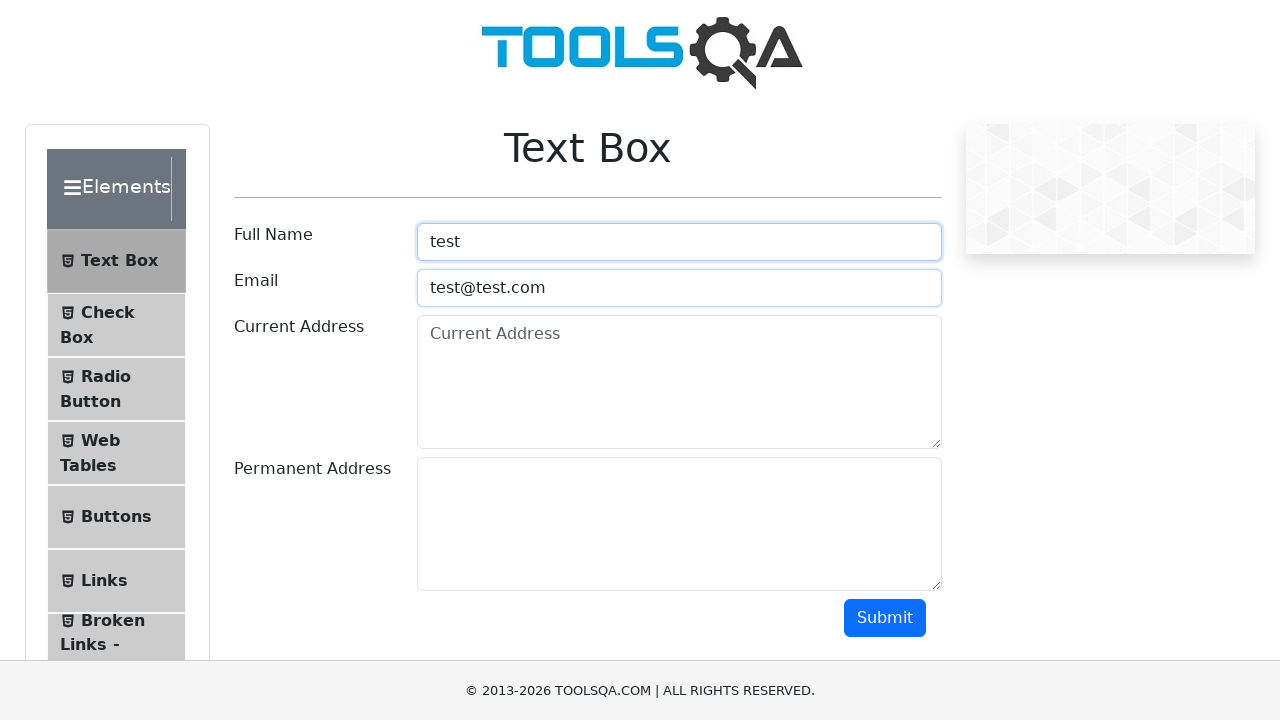

Filled current address field with 'USA 11941 Marcel Neck Suite 529 Minnesota' on #currentAddress
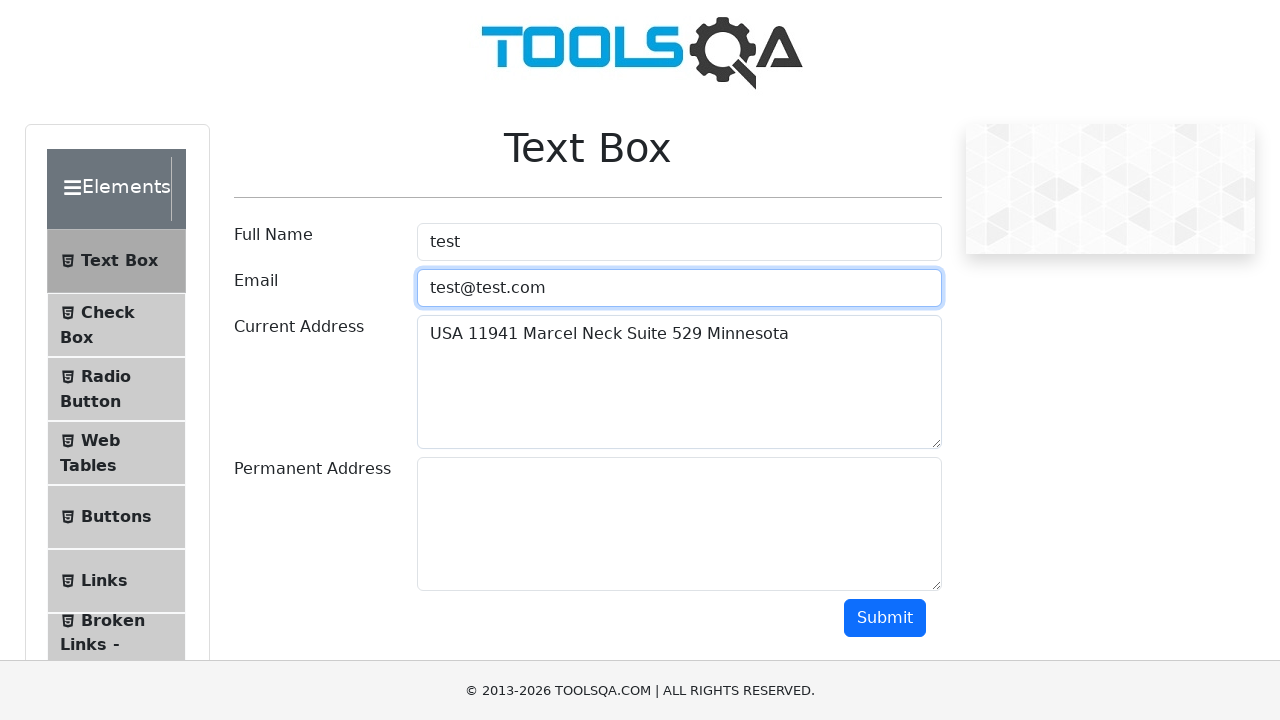

Filled permanent address field with 'USA 11941 Marcel Neck Suite 529 Minnesota' on #permanentAddress
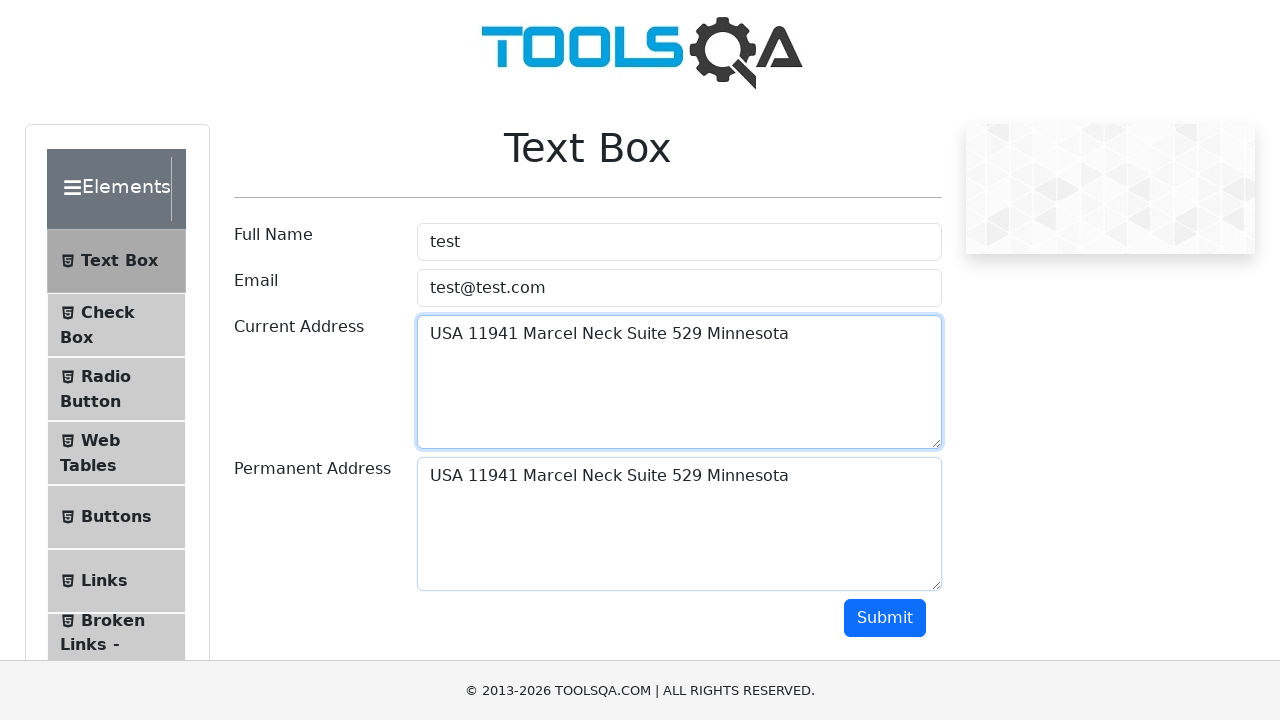

Clicked submit button to submit the form at (885, 618) on #submit
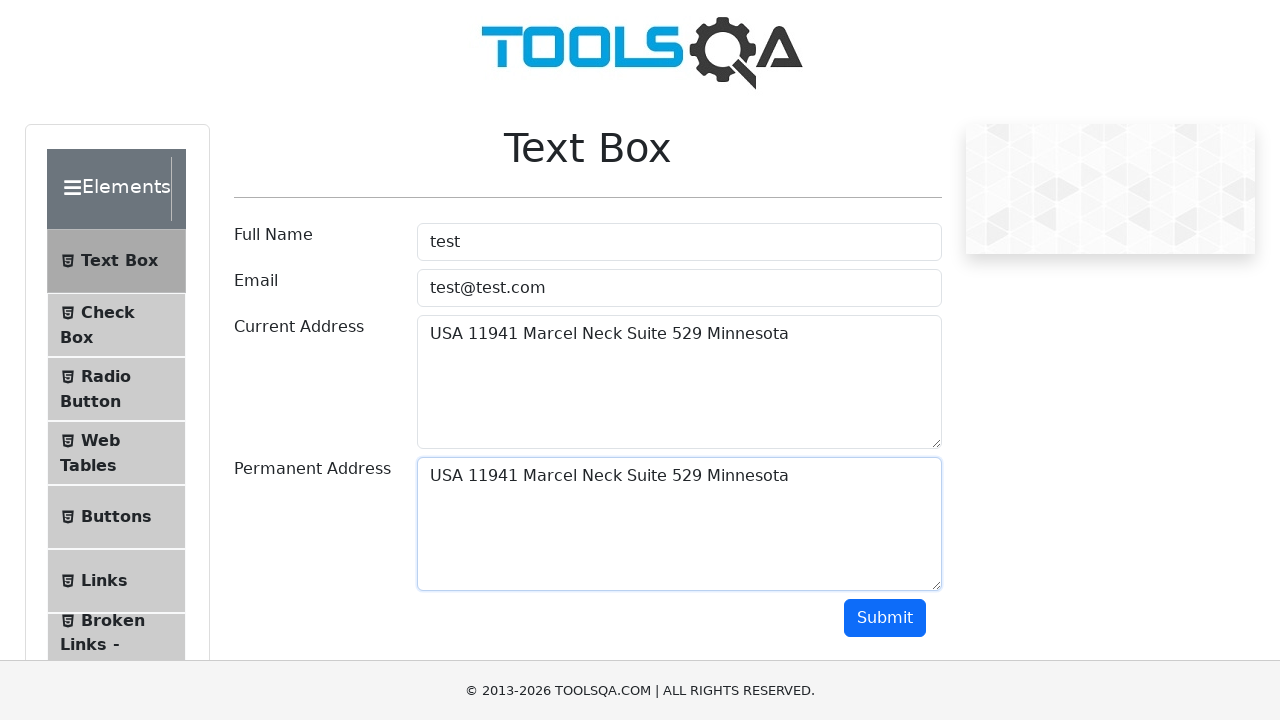

Waited 2 seconds for form submission to complete
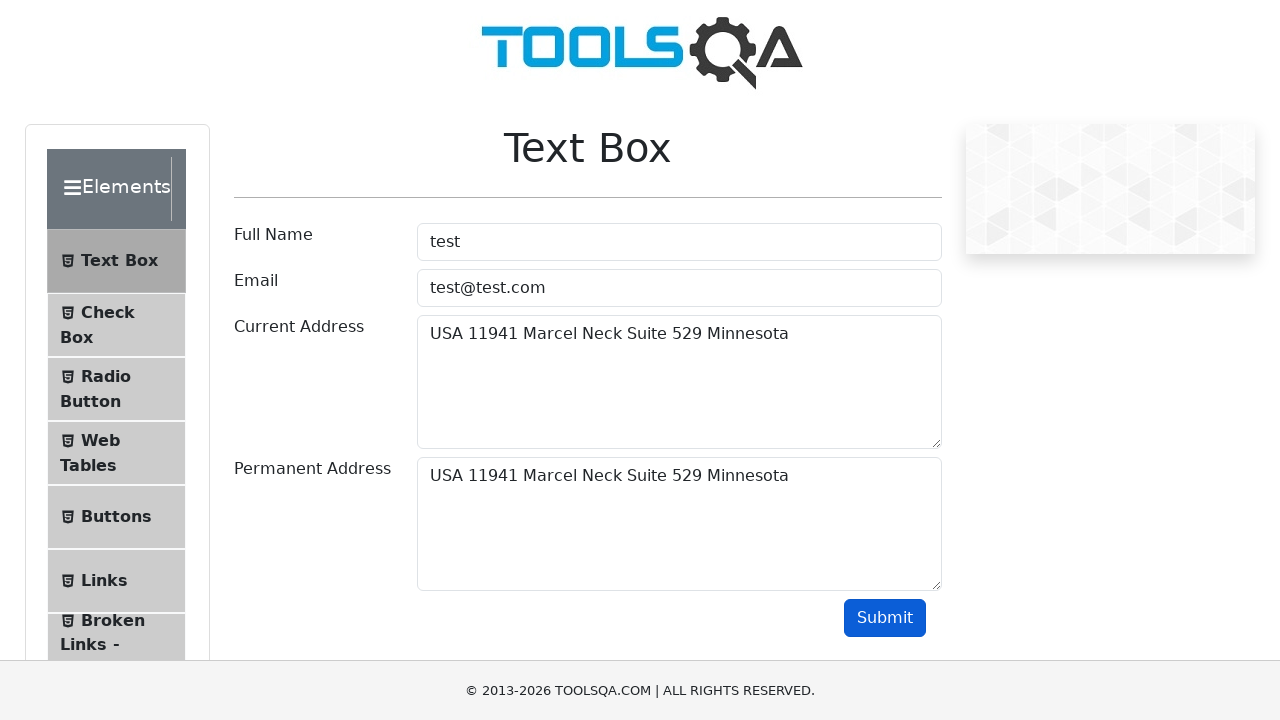

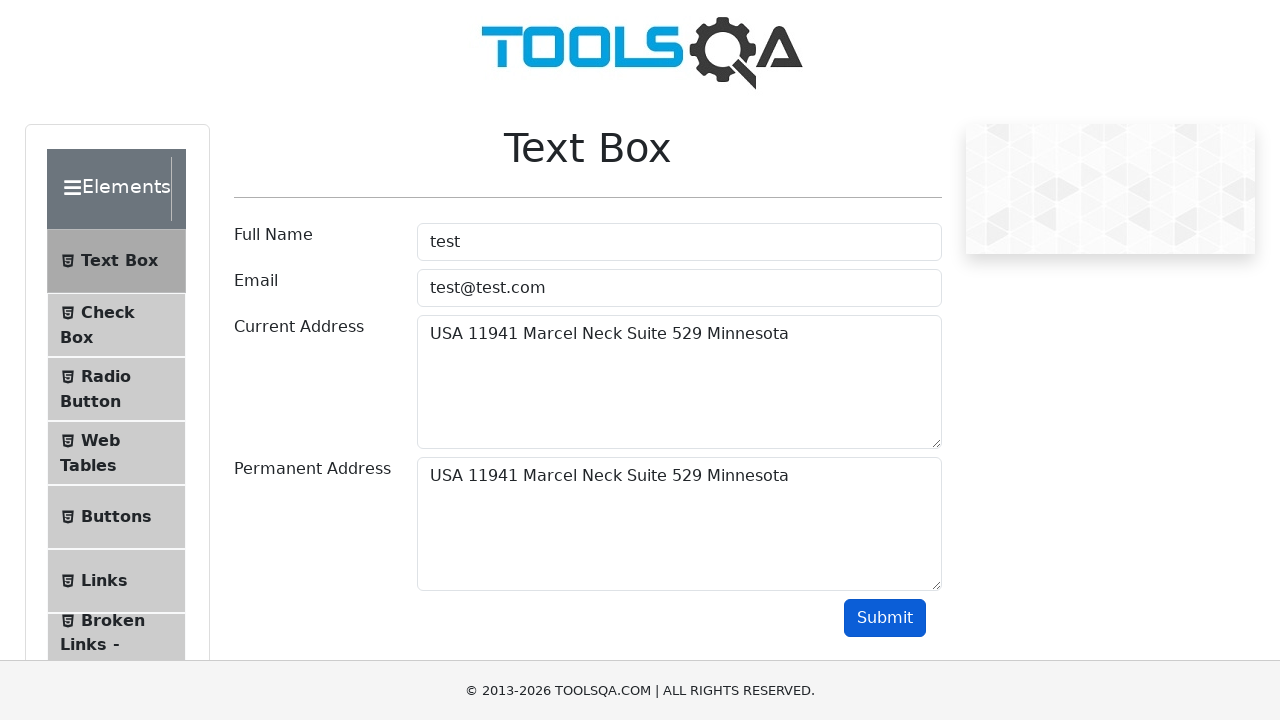